Tests JavaScript execution for page scrolling - scrolls the window down and then scrolls within a fixed table element on the Automation Practice page.

Starting URL: https://www.rahulshettyacademy.com/AutomationPractice/

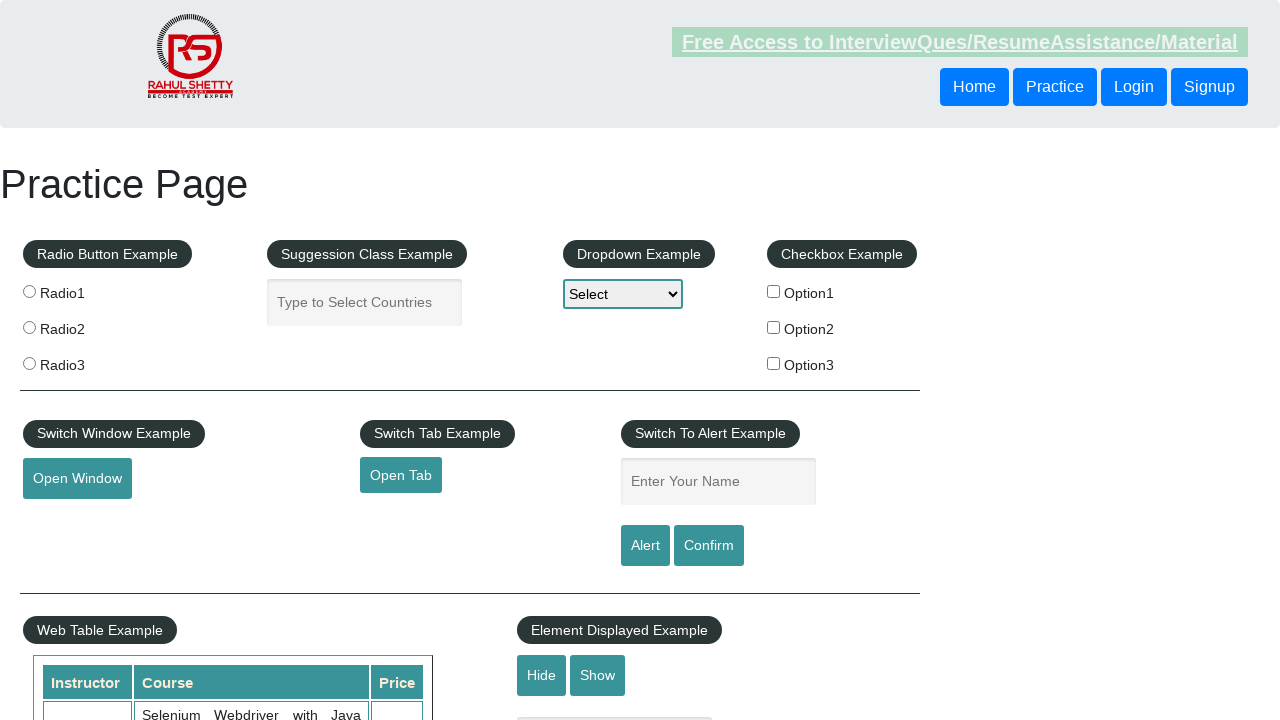

Scrolled window down by 500 pixels using JavaScript
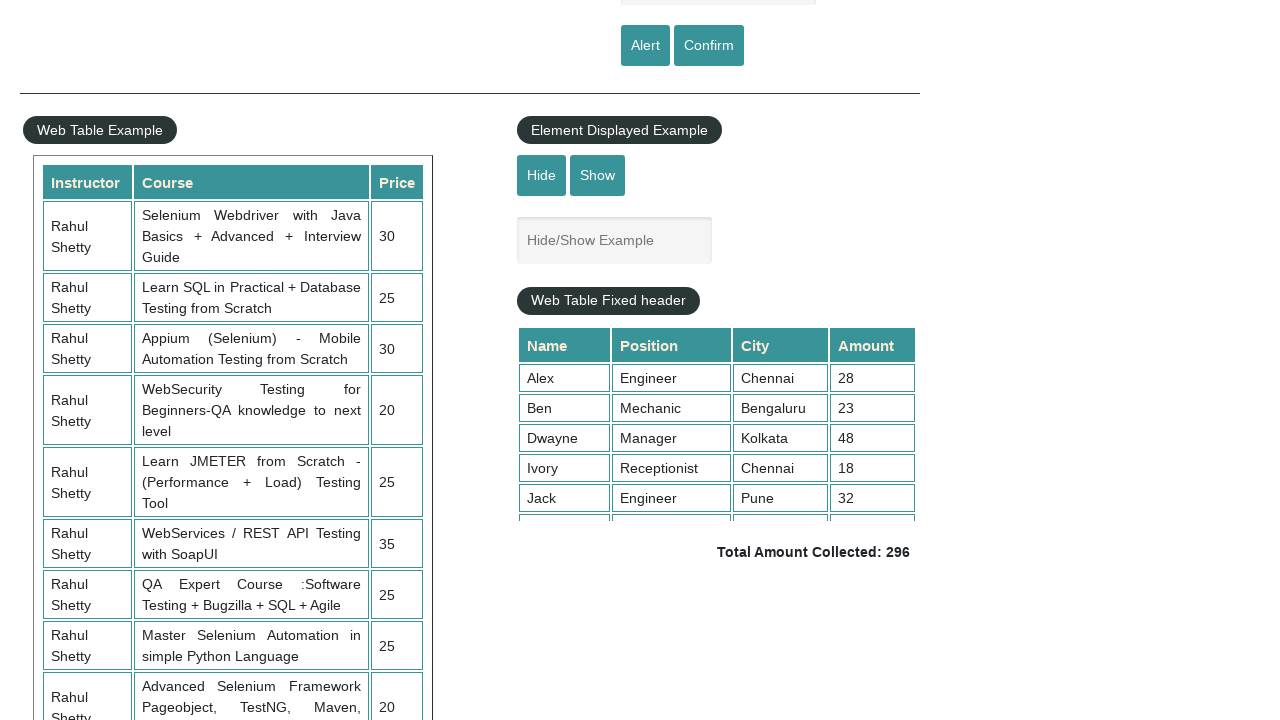

Waited 1 second for window scroll to complete
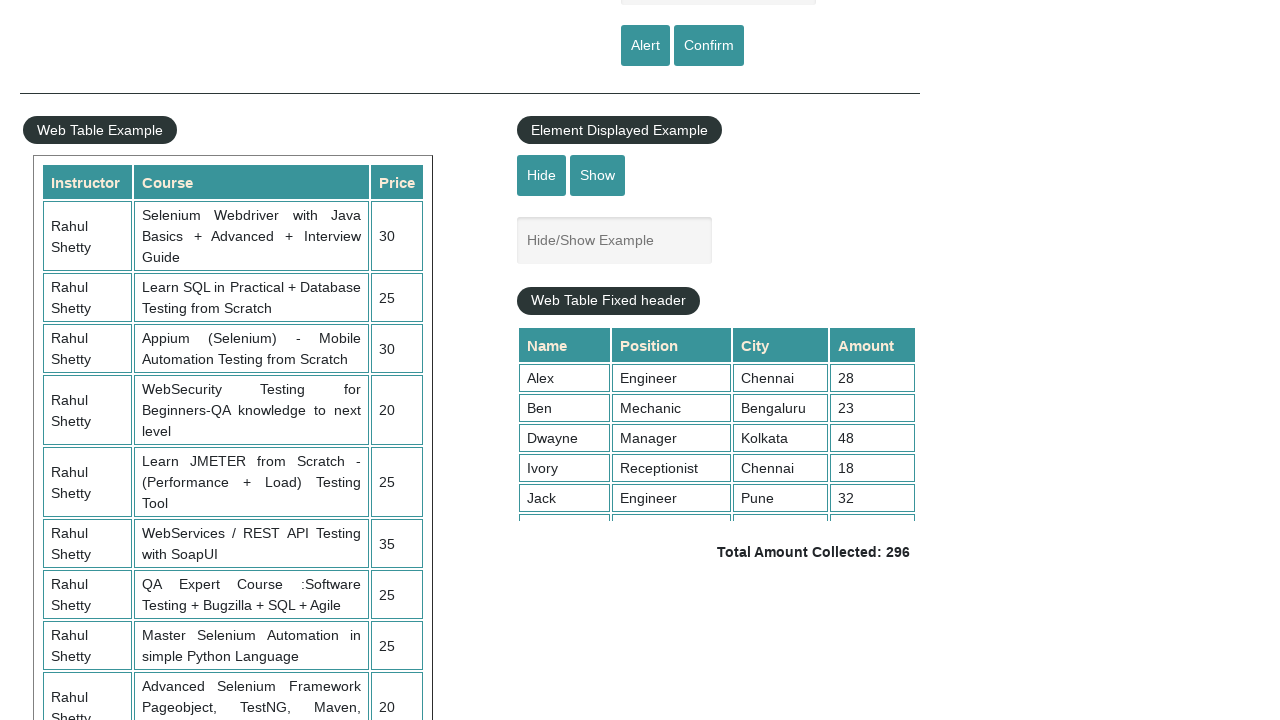

Scrolled fixed table element (.tableFixHead) to position 5000
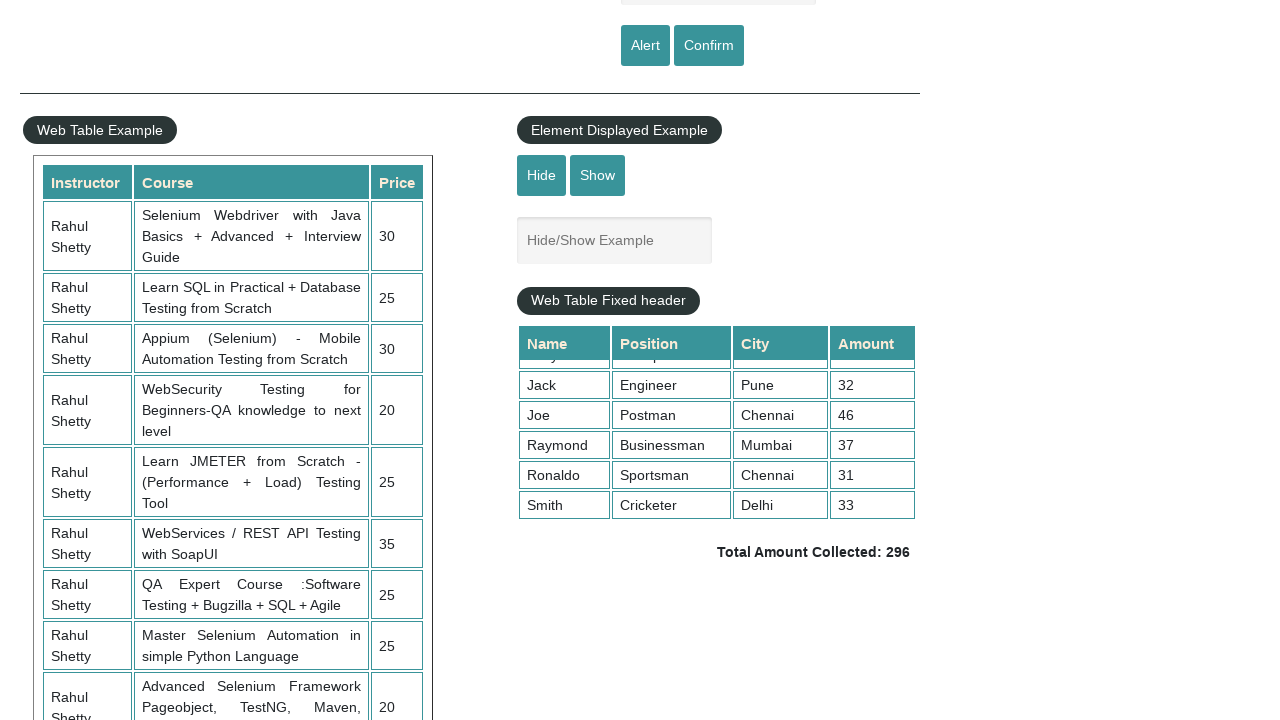

Waited 1 second for table scroll to complete
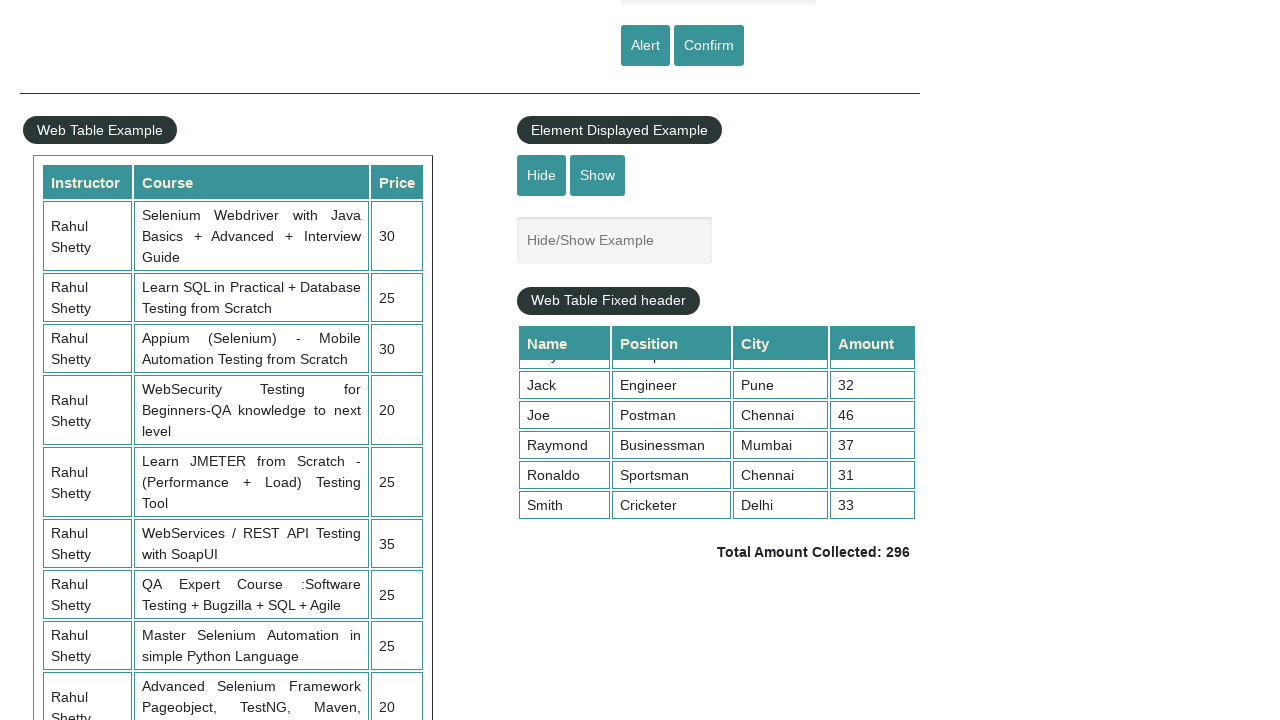

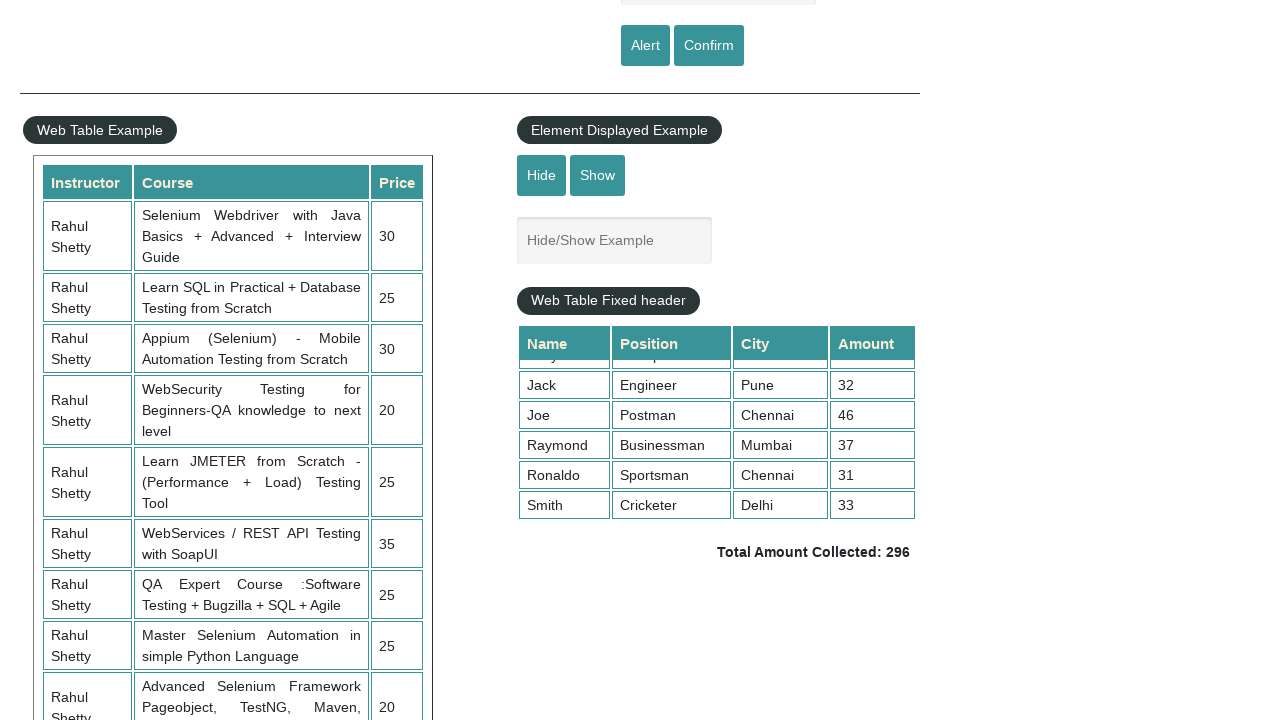